Fills out and submits a practice form with name, email, password, gender selection, employment status, and date of birth fields

Starting URL: https://rahulshettyacademy.com/angularpractice/

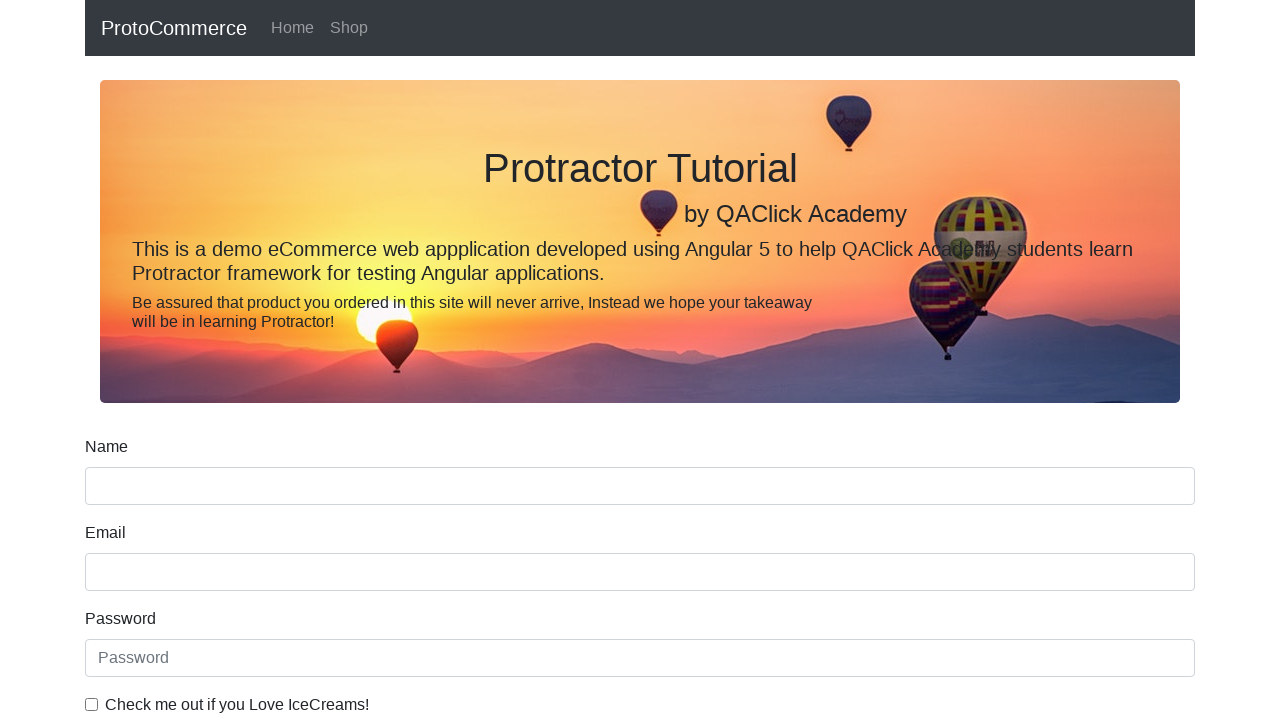

Navigated to Angular practice form page
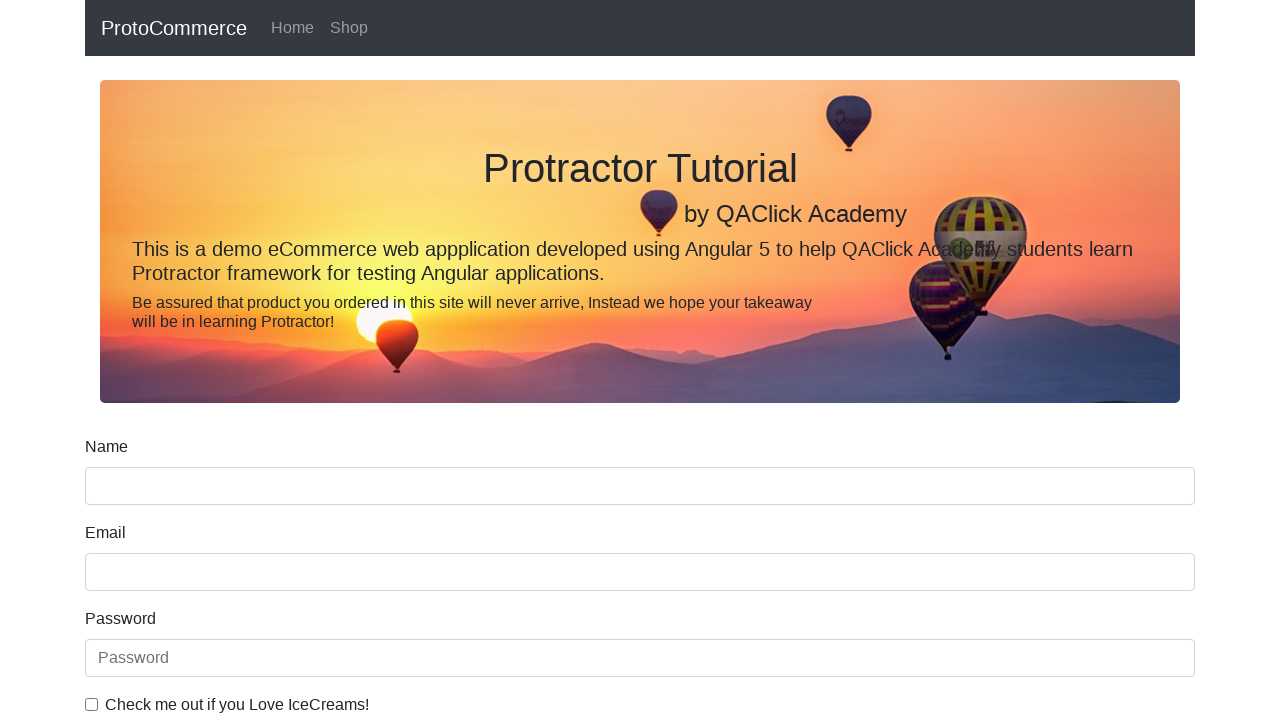

Clicked on name input field at (640, 486) on input[name='name']
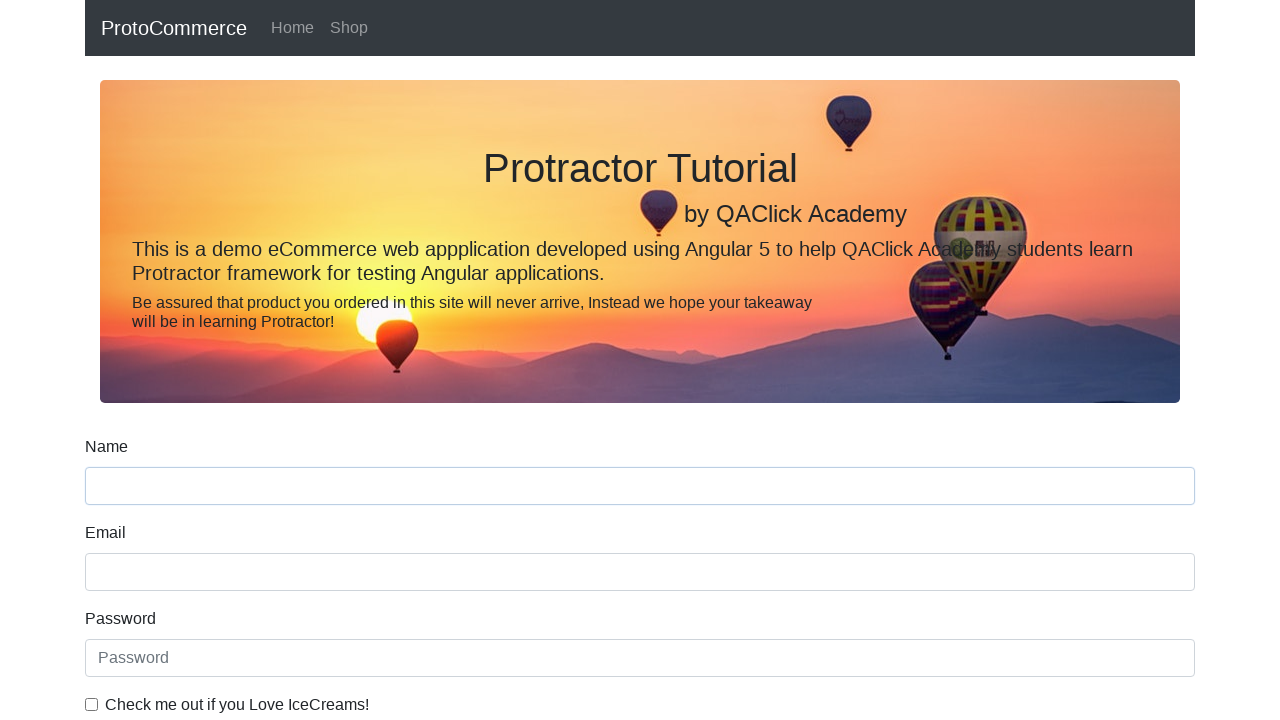

Filled name field with 'Akshay' on input[name='name']
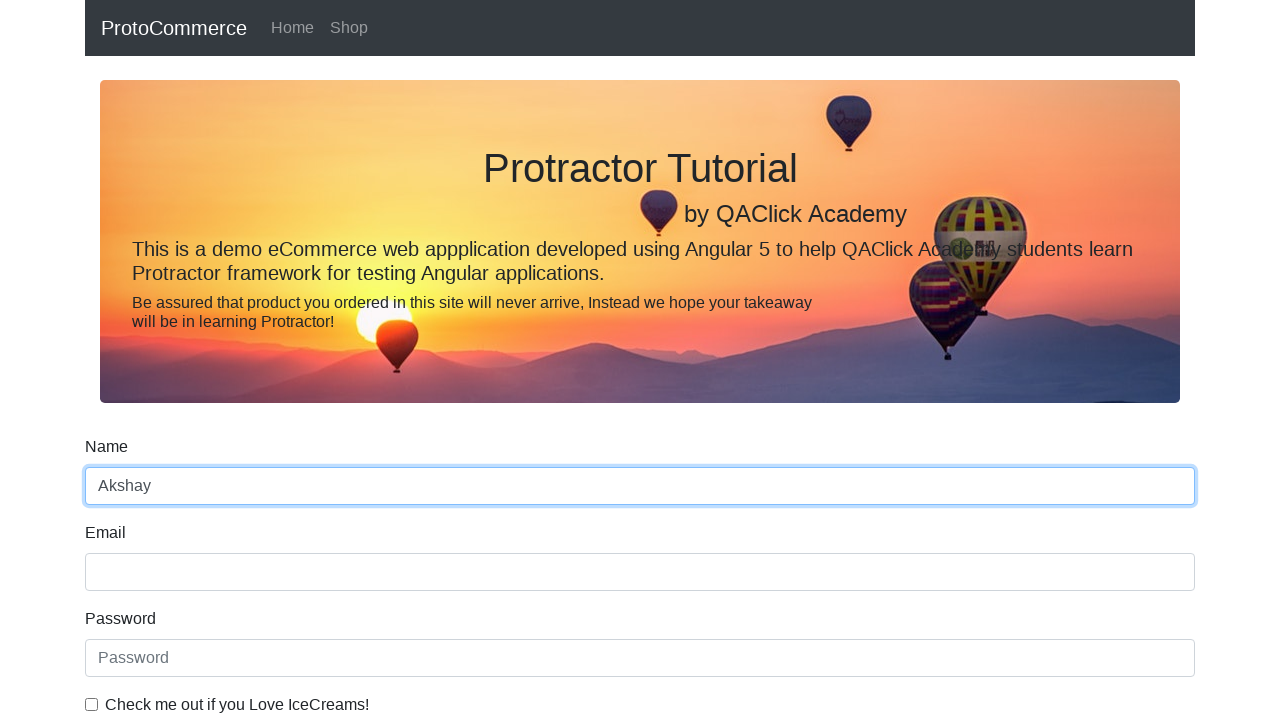

Clicked on email input field at (640, 572) on input[name='email']
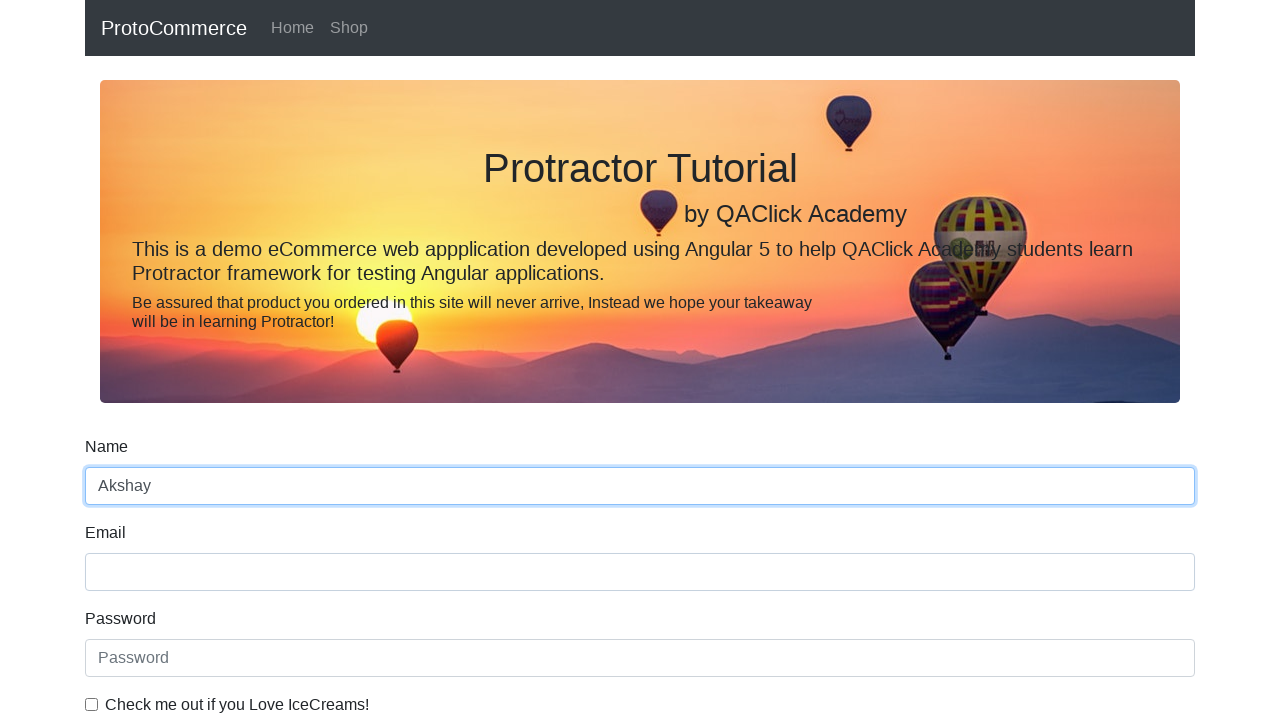

Filled email field with 'akshay@ymail.com' on input[name='email']
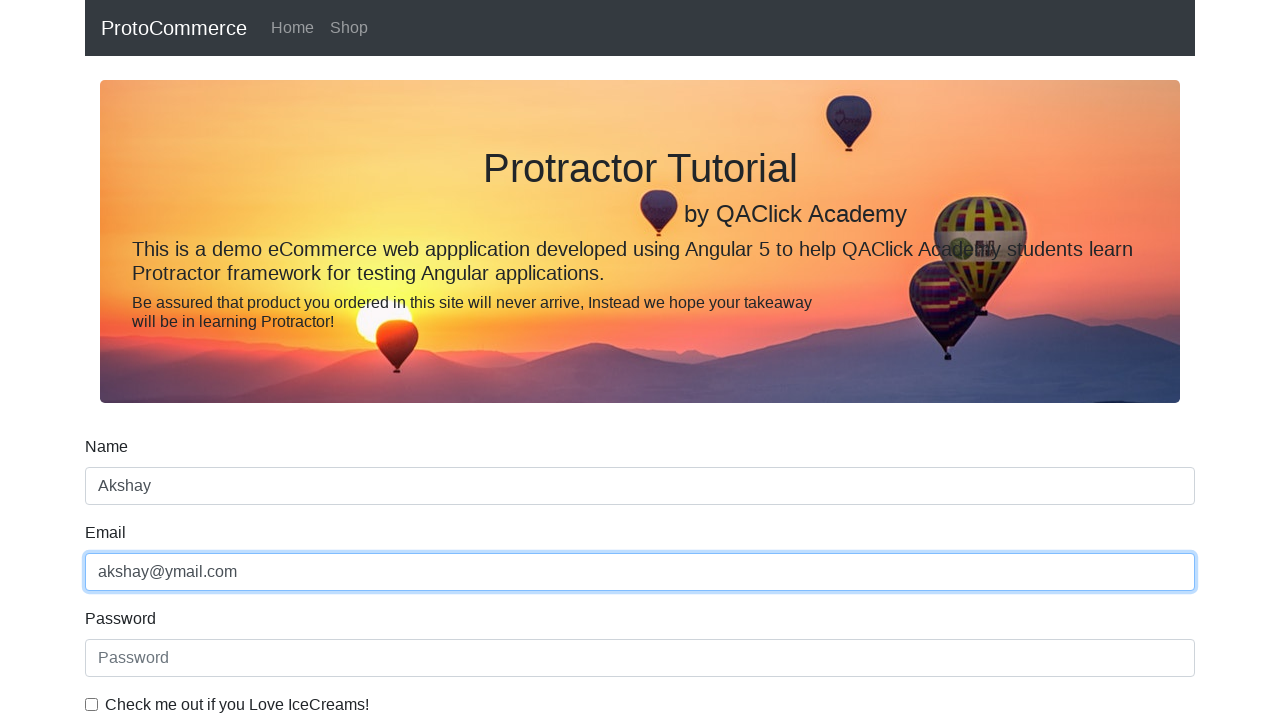

Clicked on password input field at (640, 658) on input[placeholder='Password']
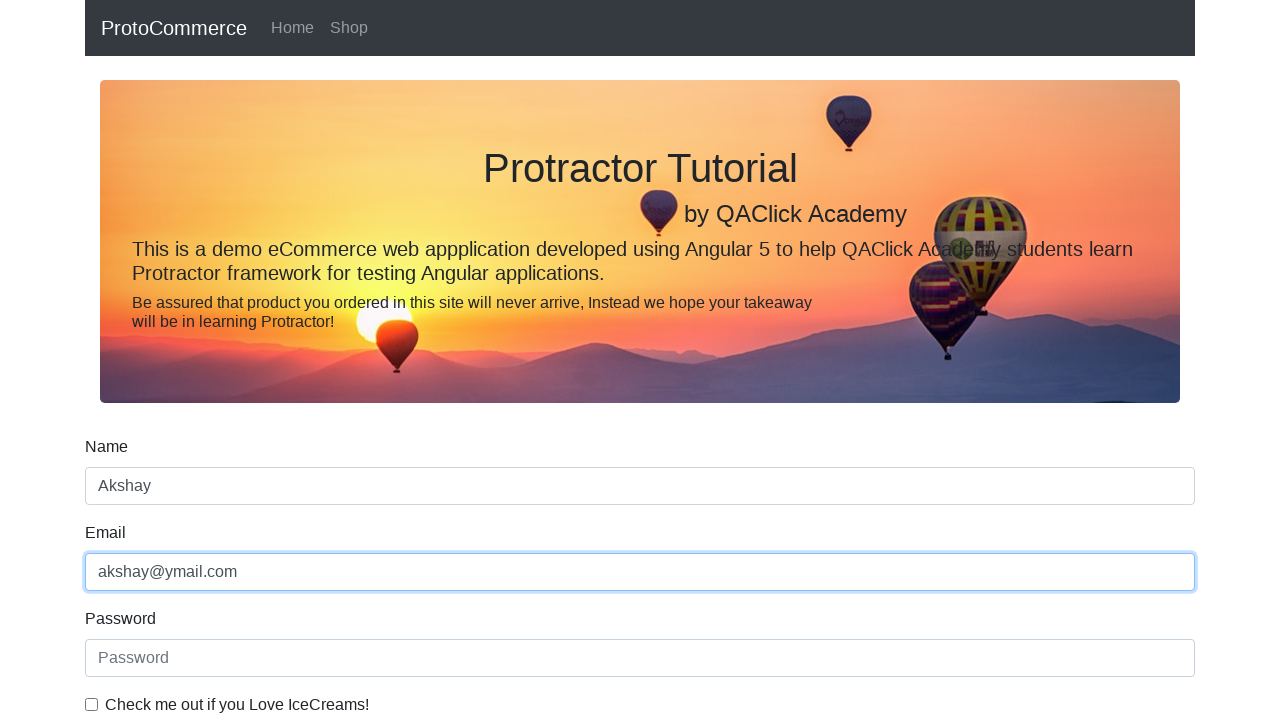

Filled password field with 'hello123' on input[placeholder='Password']
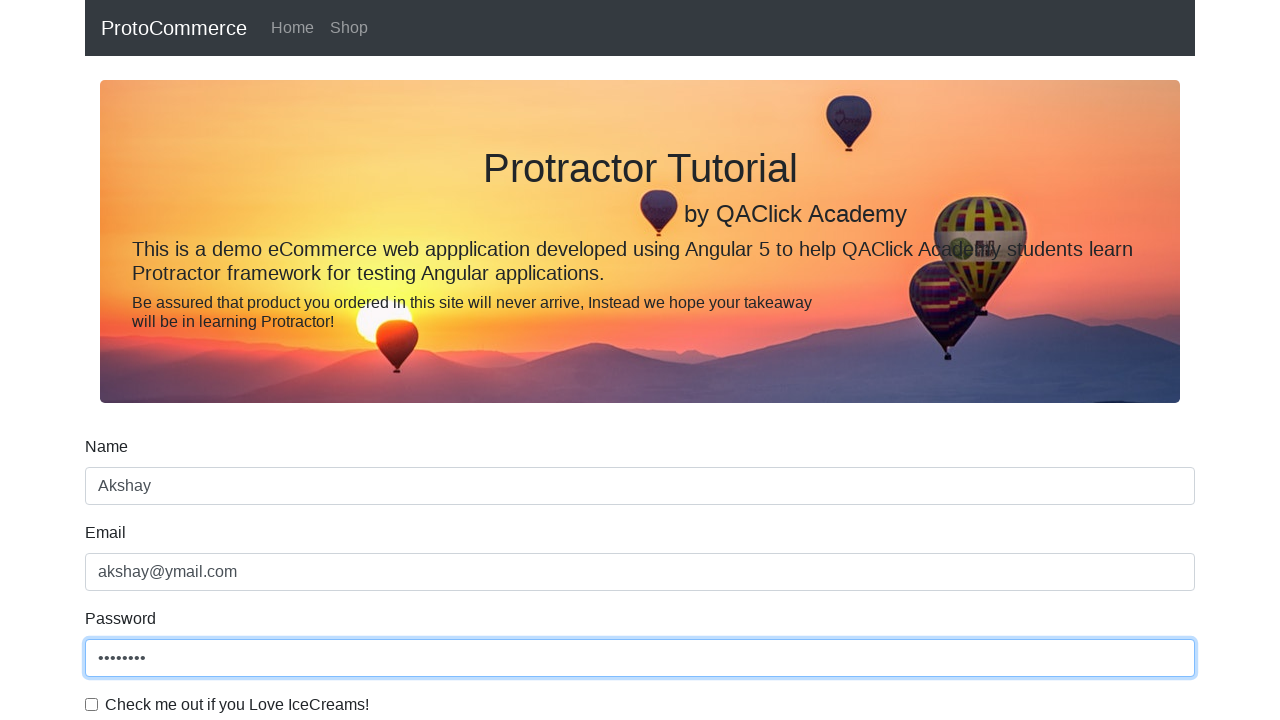

Checked the terms and conditions checkbox at (92, 704) on input#exampleCheck1
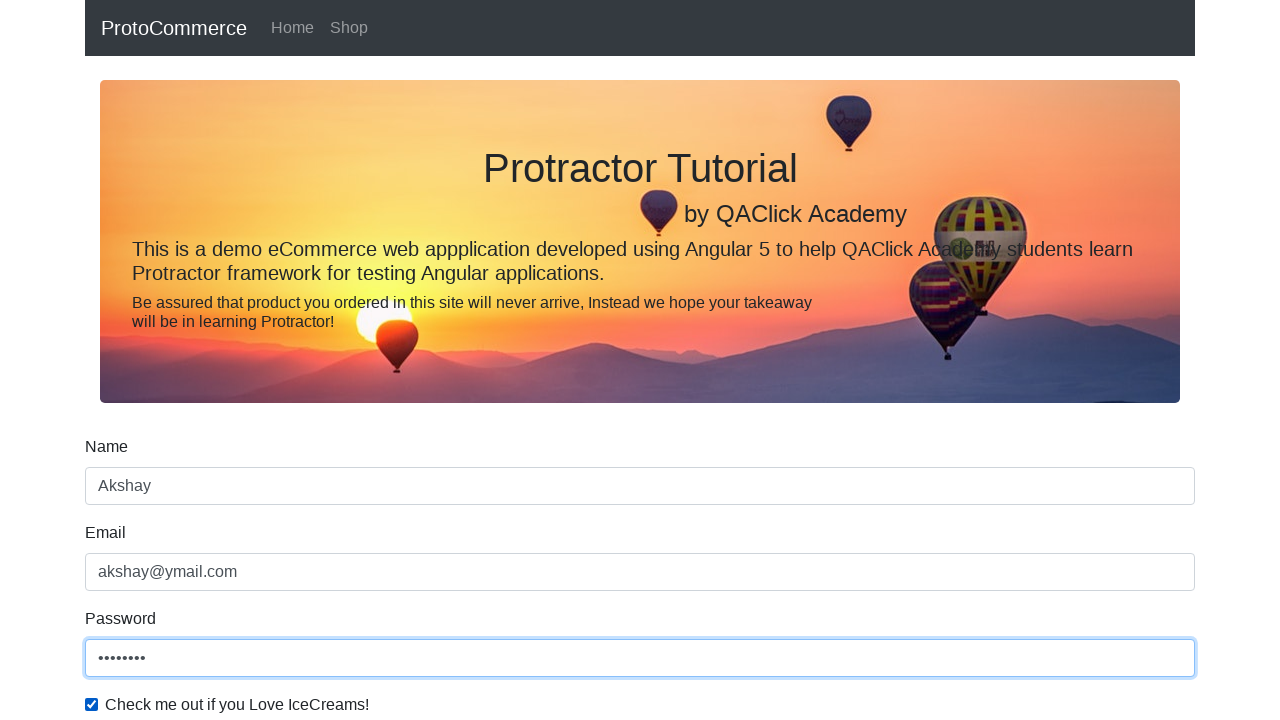

Selected 'Male' from gender dropdown on #exampleFormControlSelect1
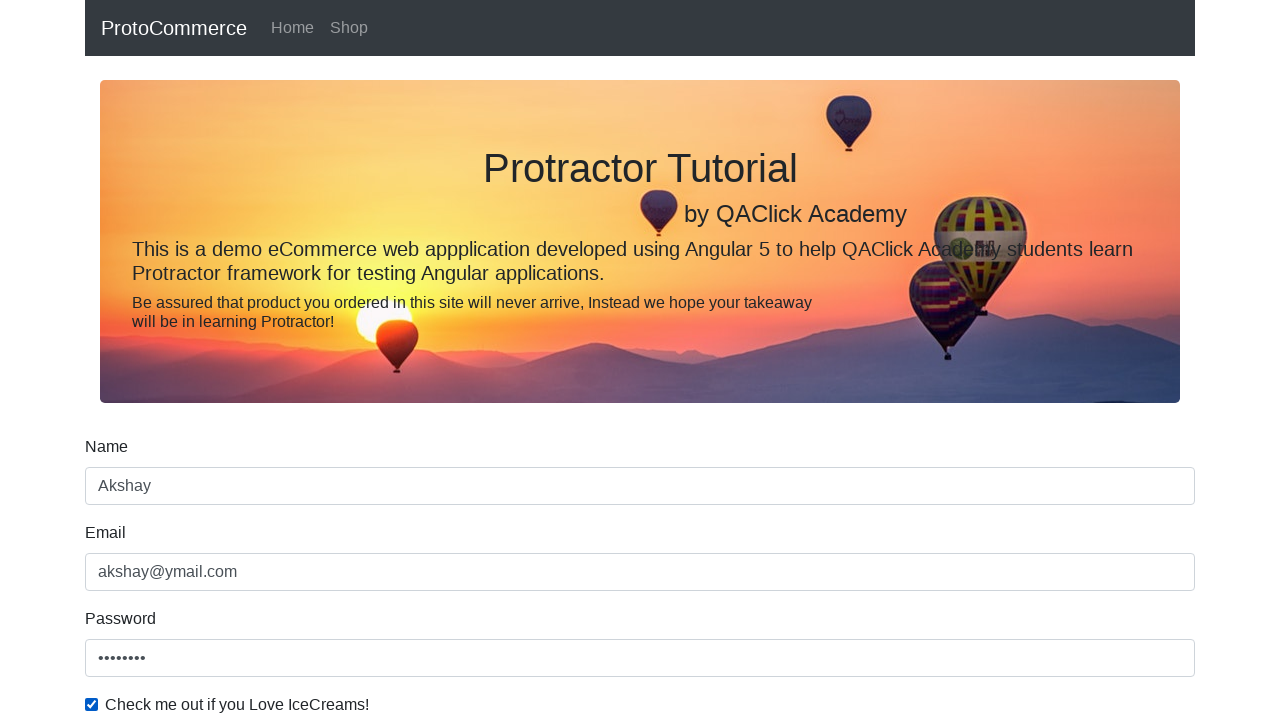

Selected employment status radio button at (238, 360) on #inlineRadio1
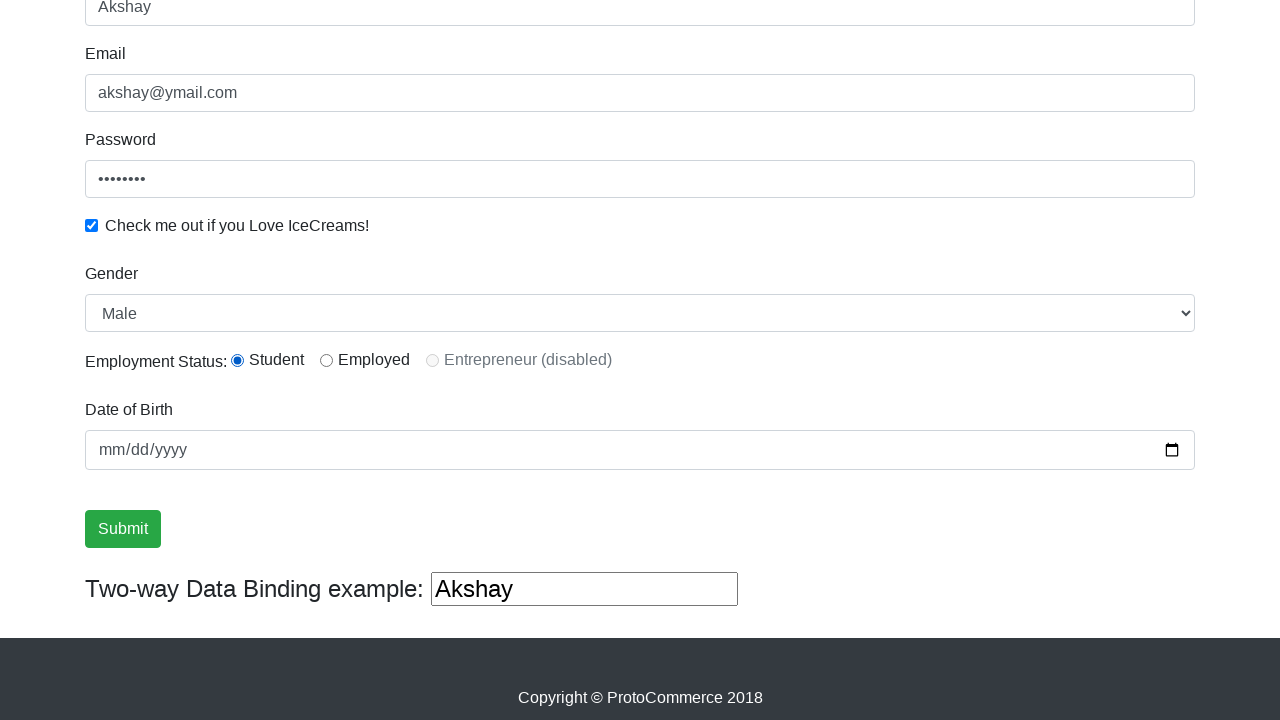

Clicked on date of birth input field at (640, 450) on input[type='date']
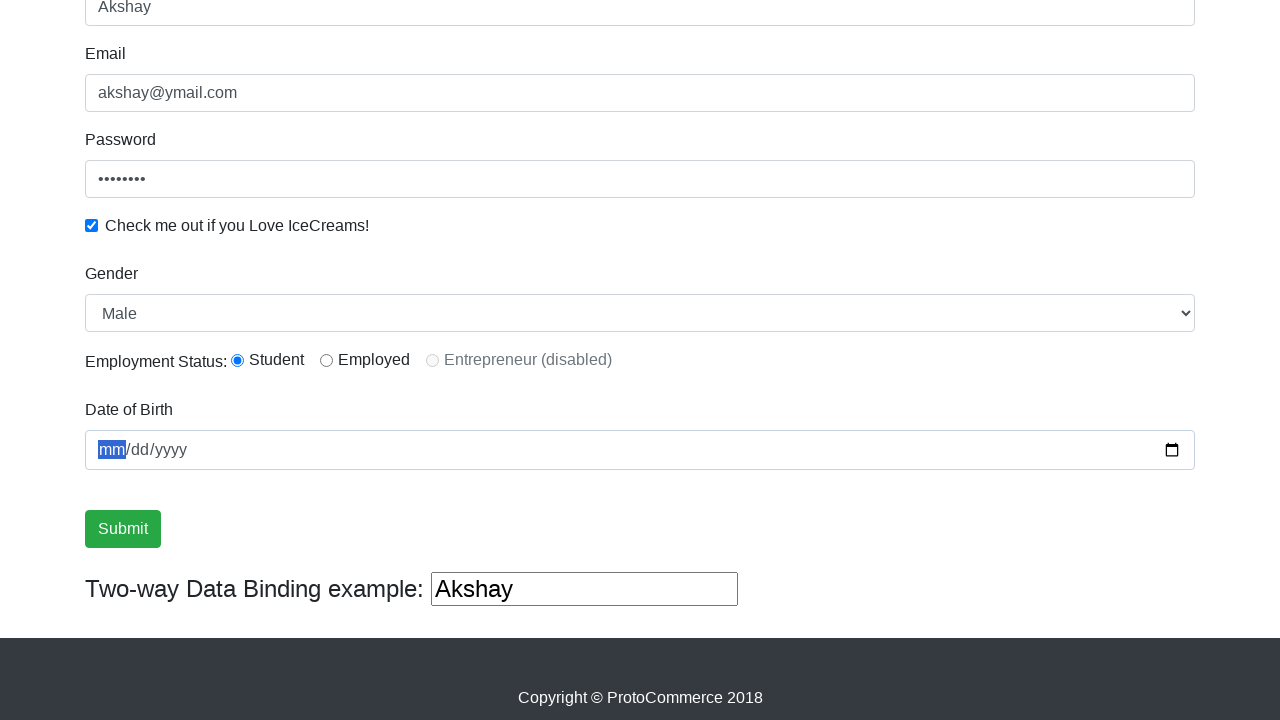

Filled date of birth with '1997-04-23' on input[type='date']
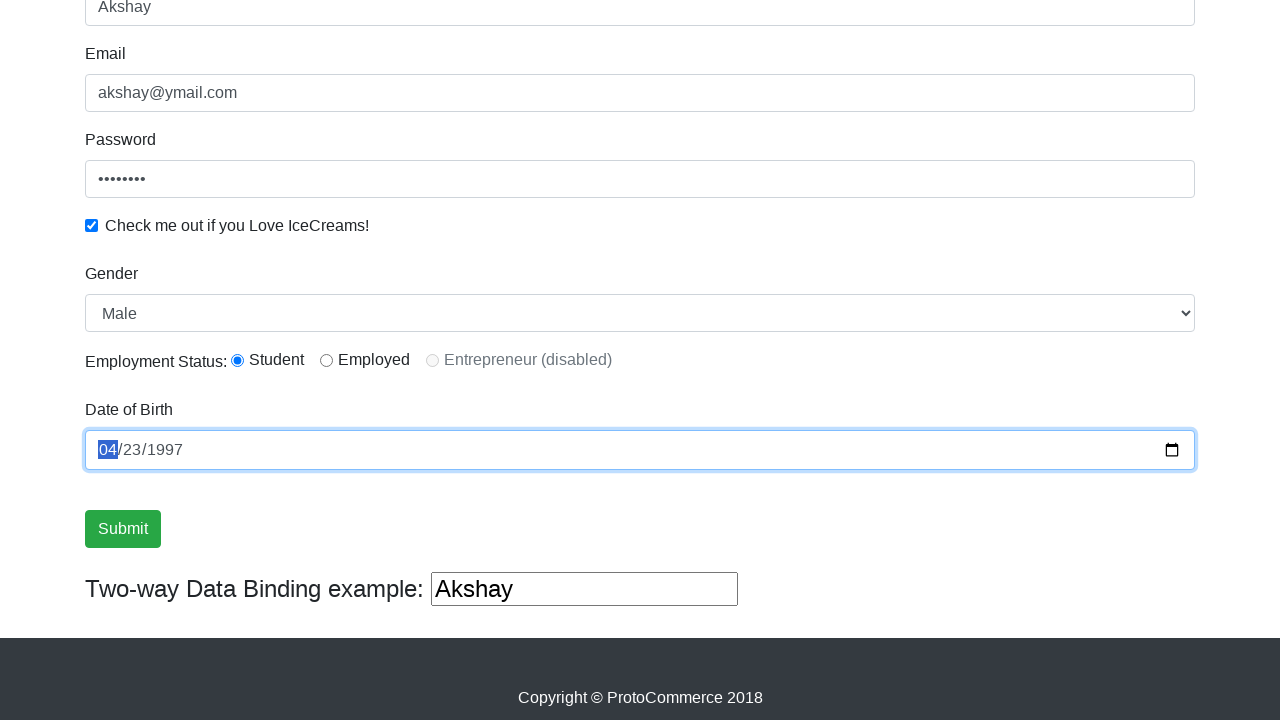

Clicked submit button to submit the form at (123, 529) on input[value='Submit']
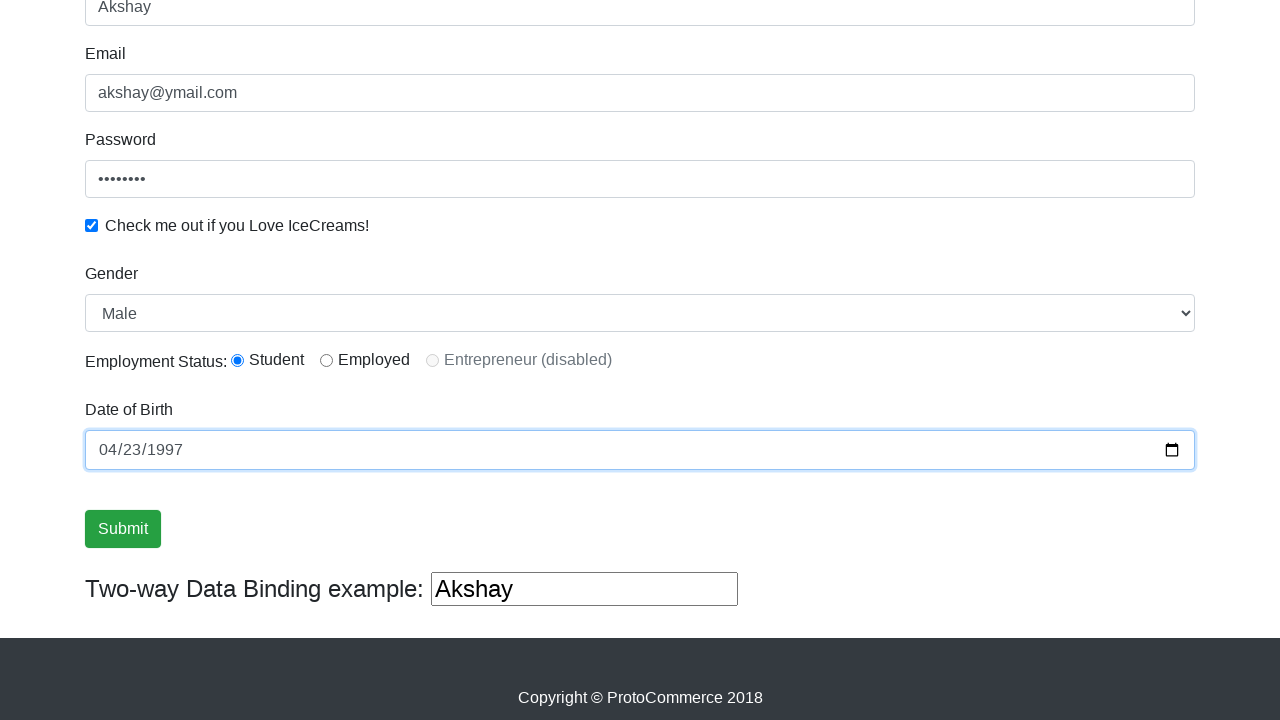

Success alert message appeared after form submission
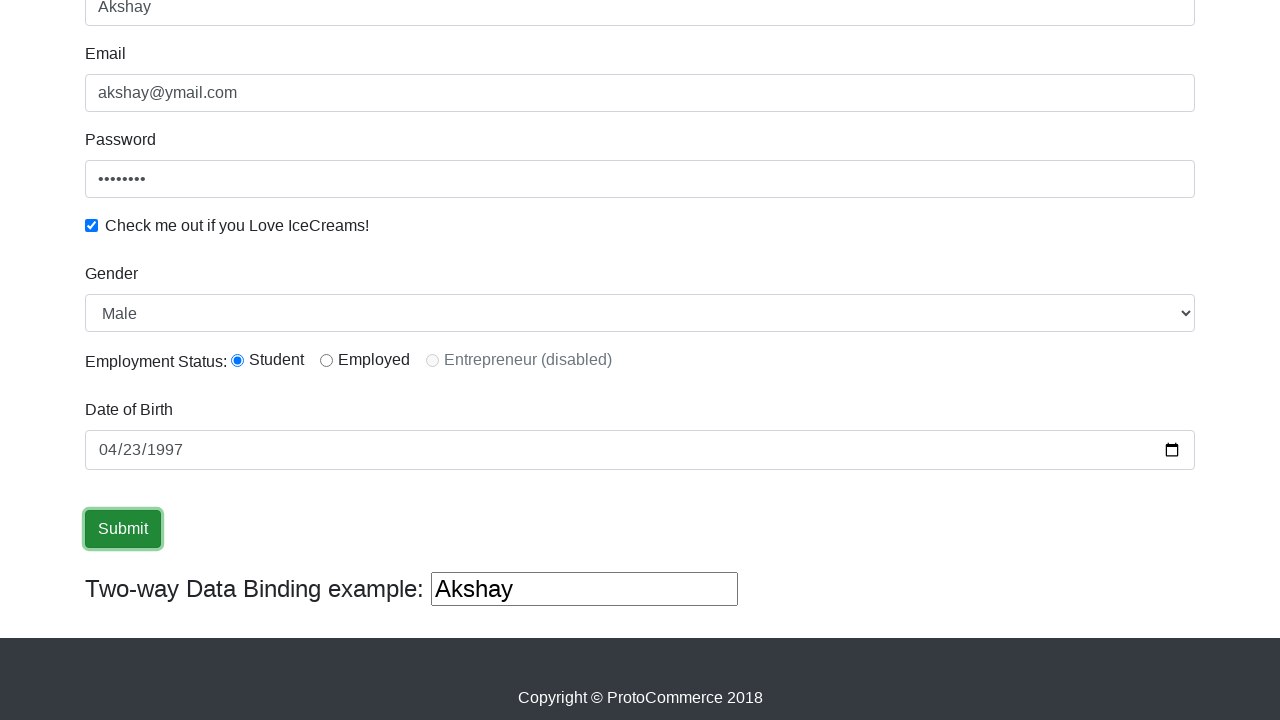

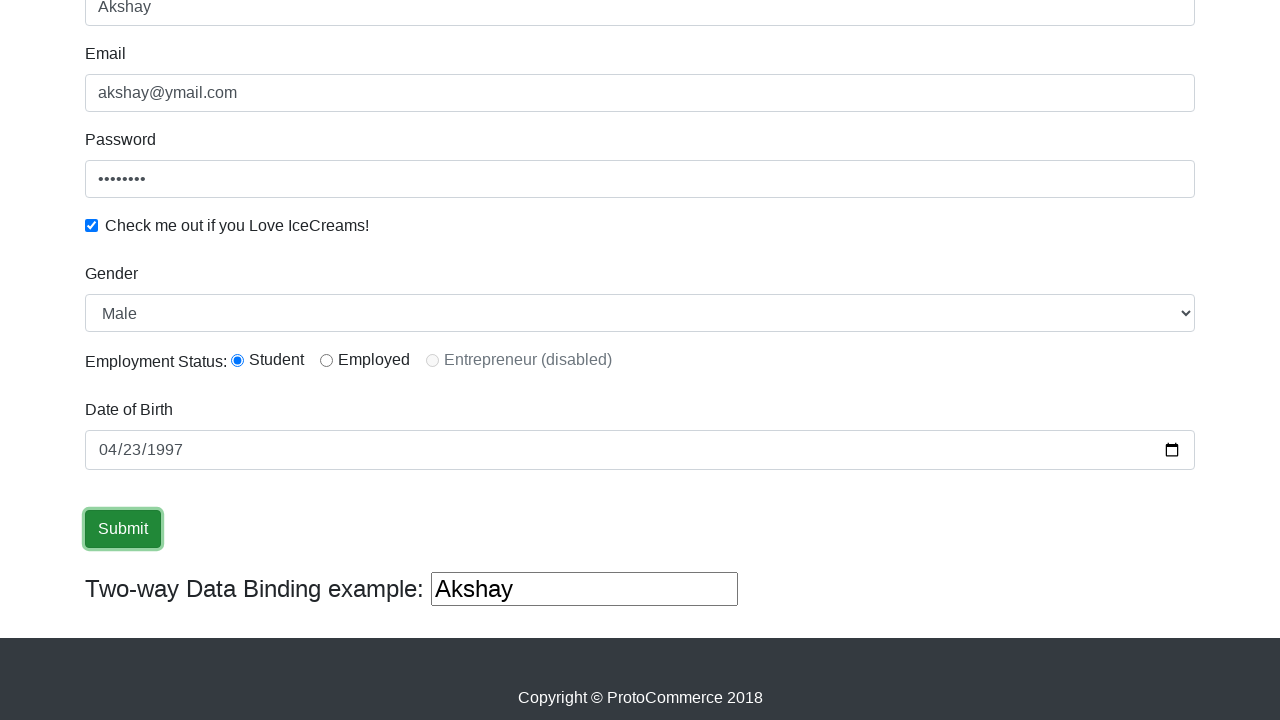